Tests product purchase flow on DemoBlaze by selecting Samsung Galaxy S6, adding it to cart, handling the alert, and navigating back to the home page

Starting URL: https://www.demoblaze.com/index.html

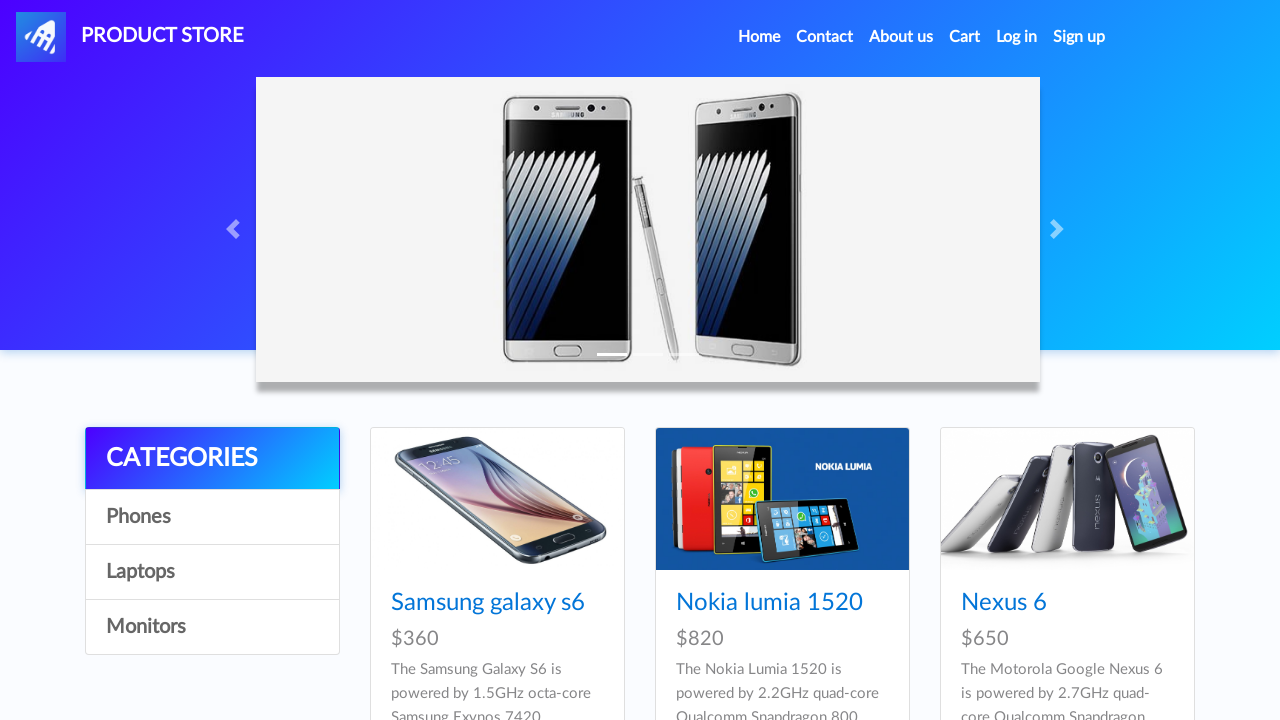

Clicked on Samsung Galaxy S6 product link at (488, 603) on xpath=//a[text()='Samsung galaxy s6']
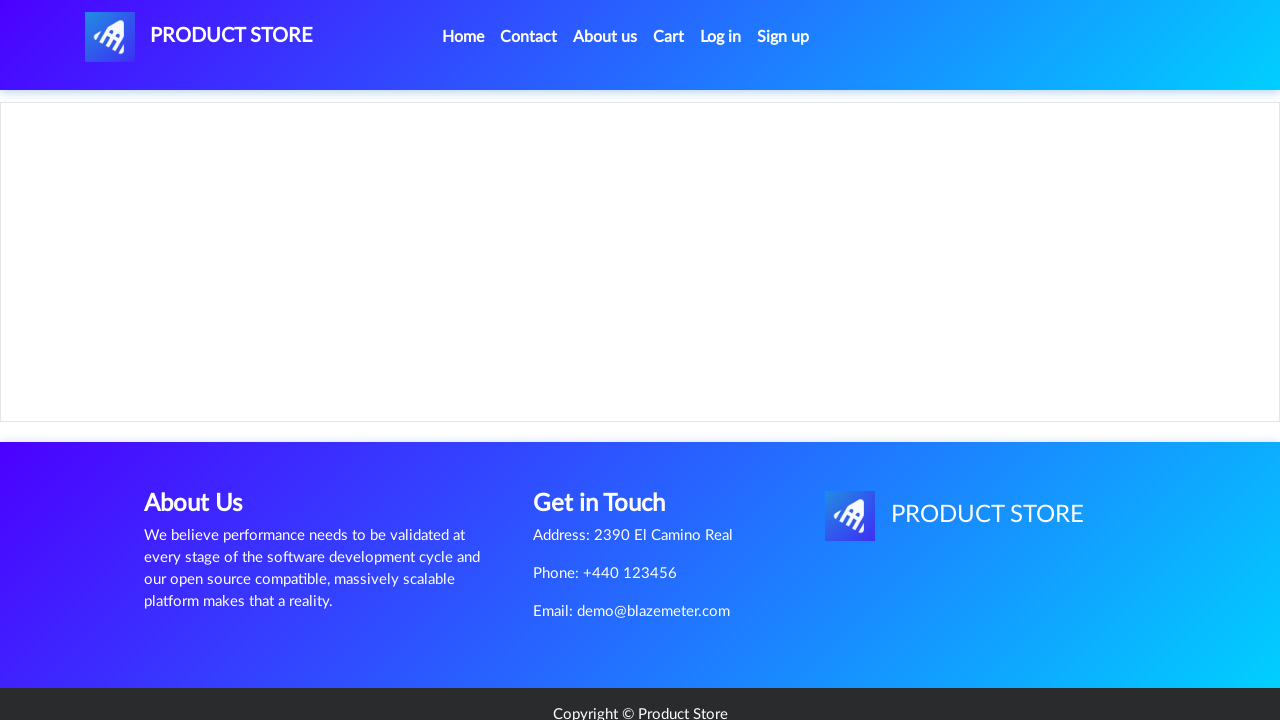

Clicked 'Add to cart' button for Samsung Galaxy S6 at (610, 440) on xpath=//a[text()='Add to cart']
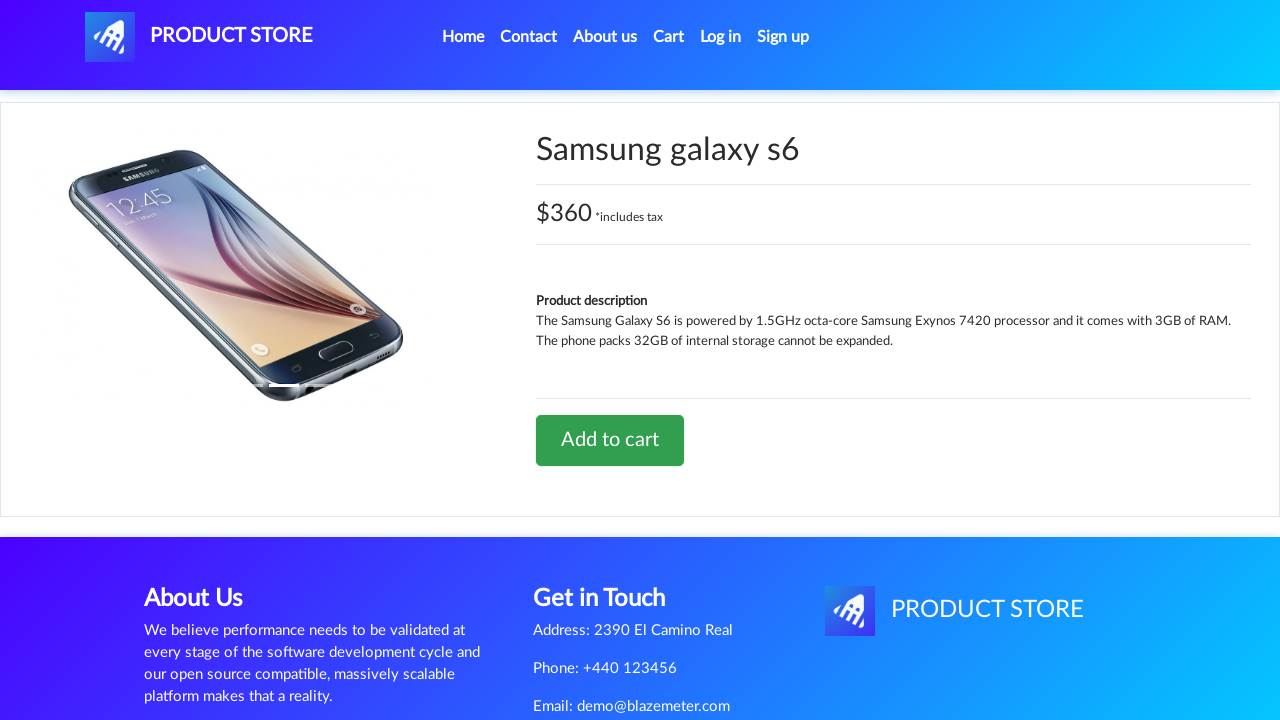

Accepted alert dialog confirming product added to cart
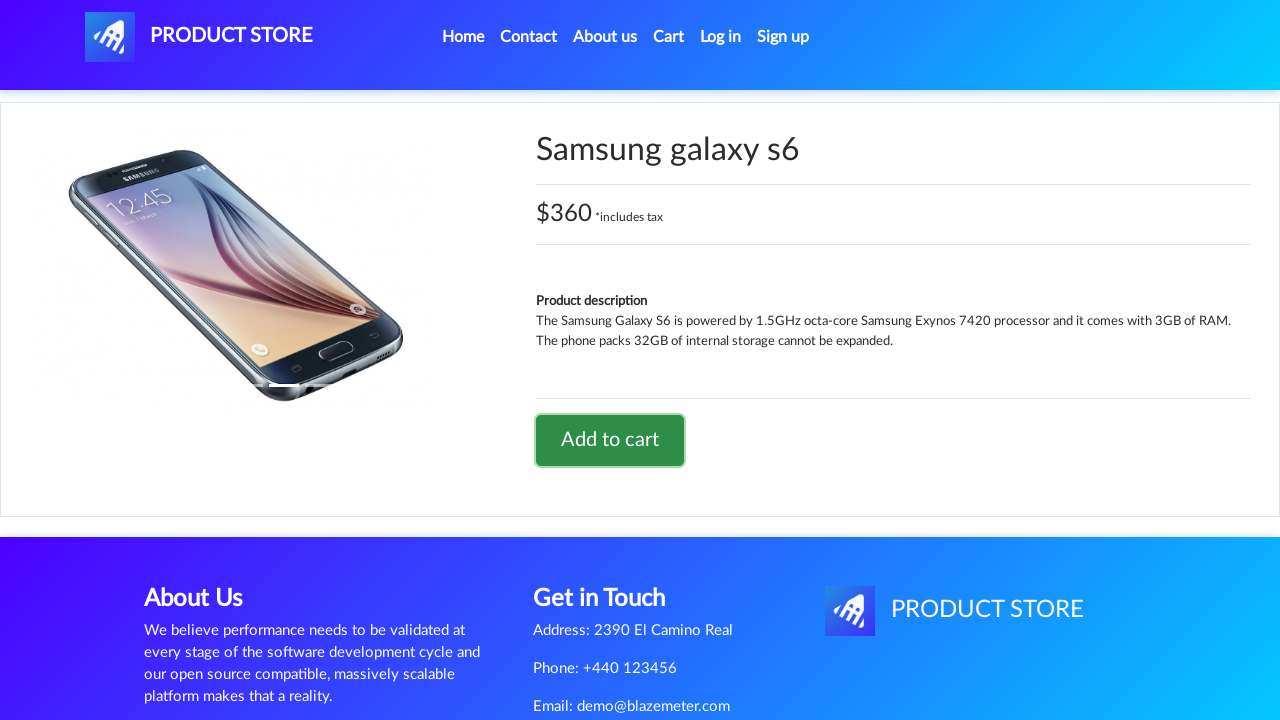

Clicked PRODUCT STORE navbar brand to return to home page at (199, 37) on xpath=//a[@class='navbar-brand' and @id='nava']
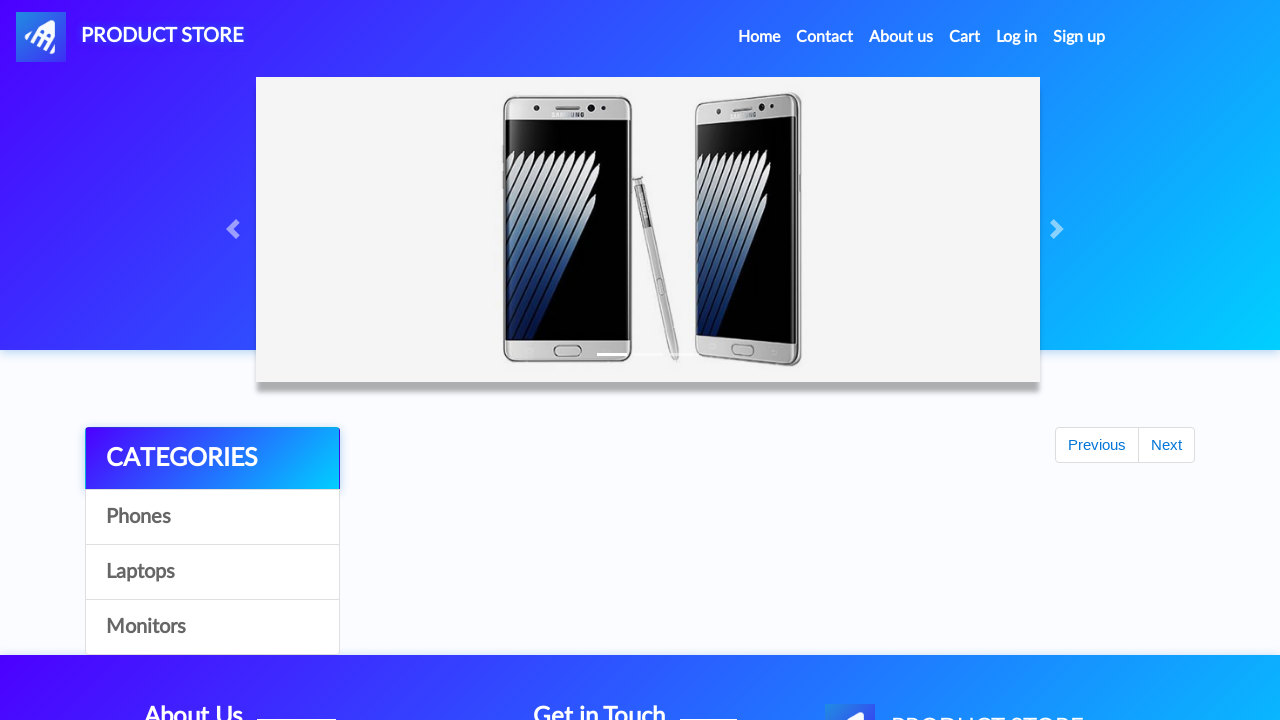

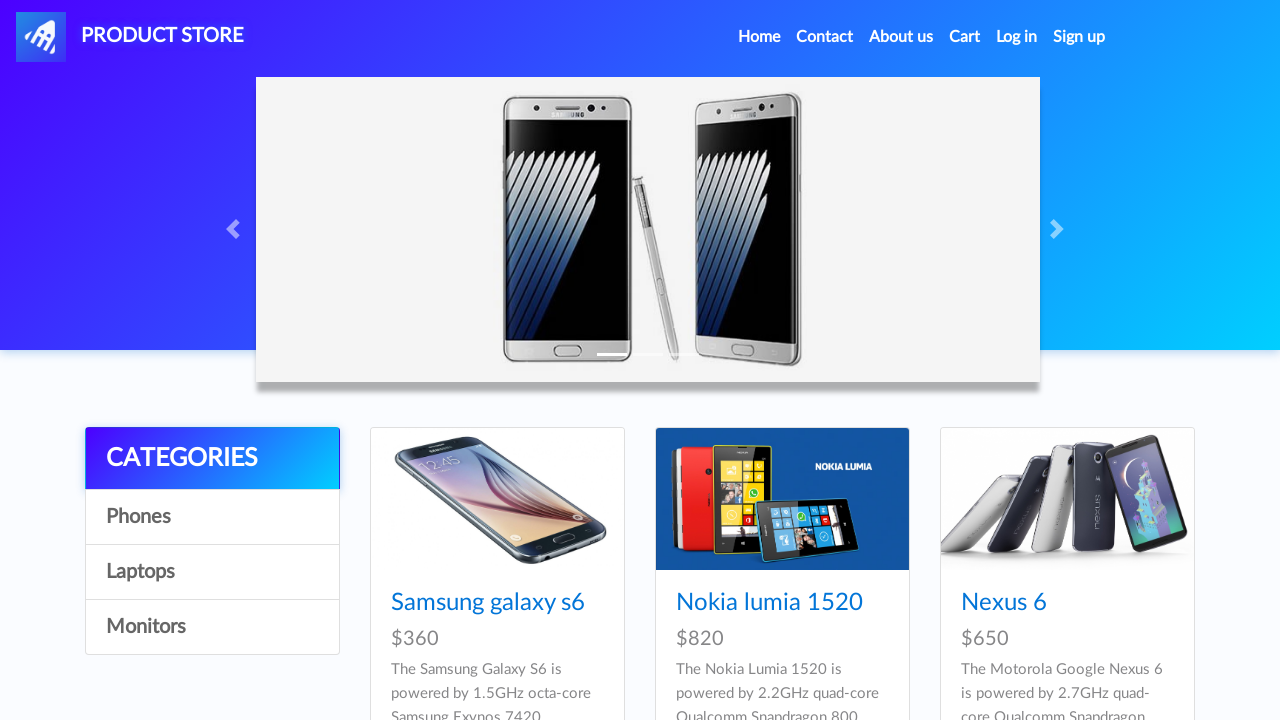